Tests menu navigation by clicking on the Widgets section, then navigating through nested menu items using hover actions to reach and click a sub-item

Starting URL: https://demoqa.com

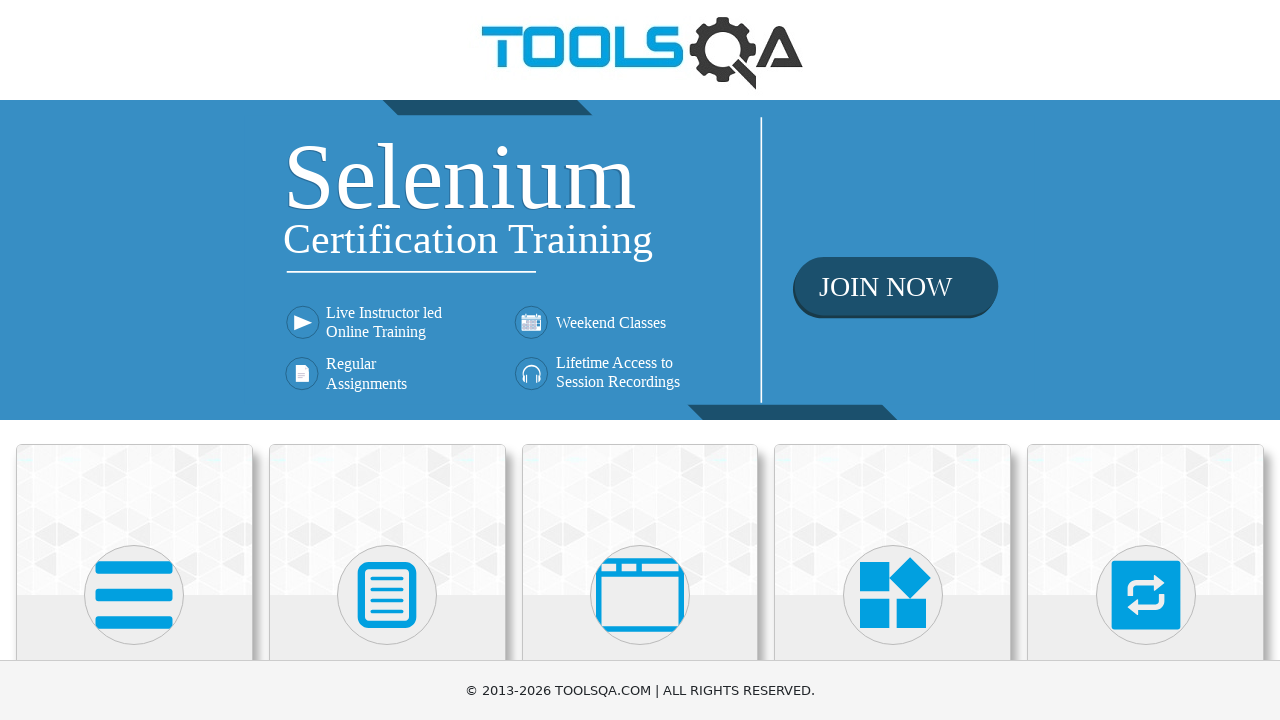

Clicked on Widgets section at (893, 360) on xpath=//h5[text()='Widgets']
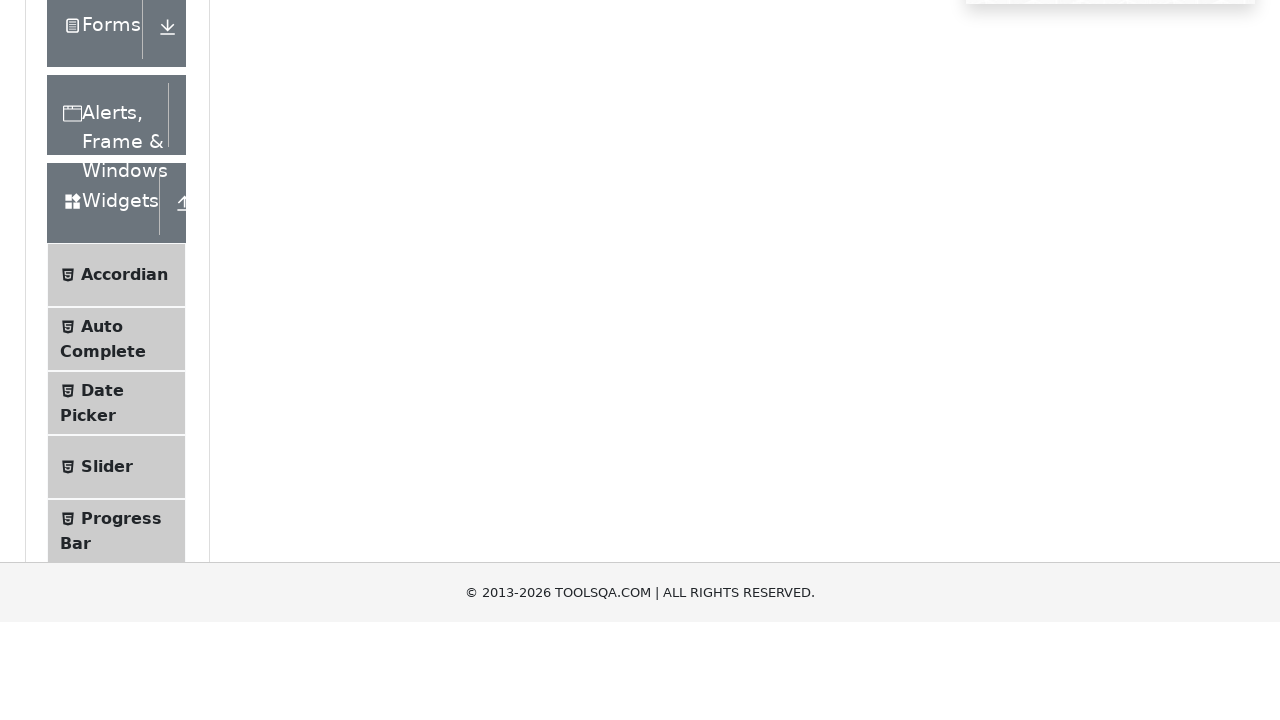

Waited for page to load (1000ms)
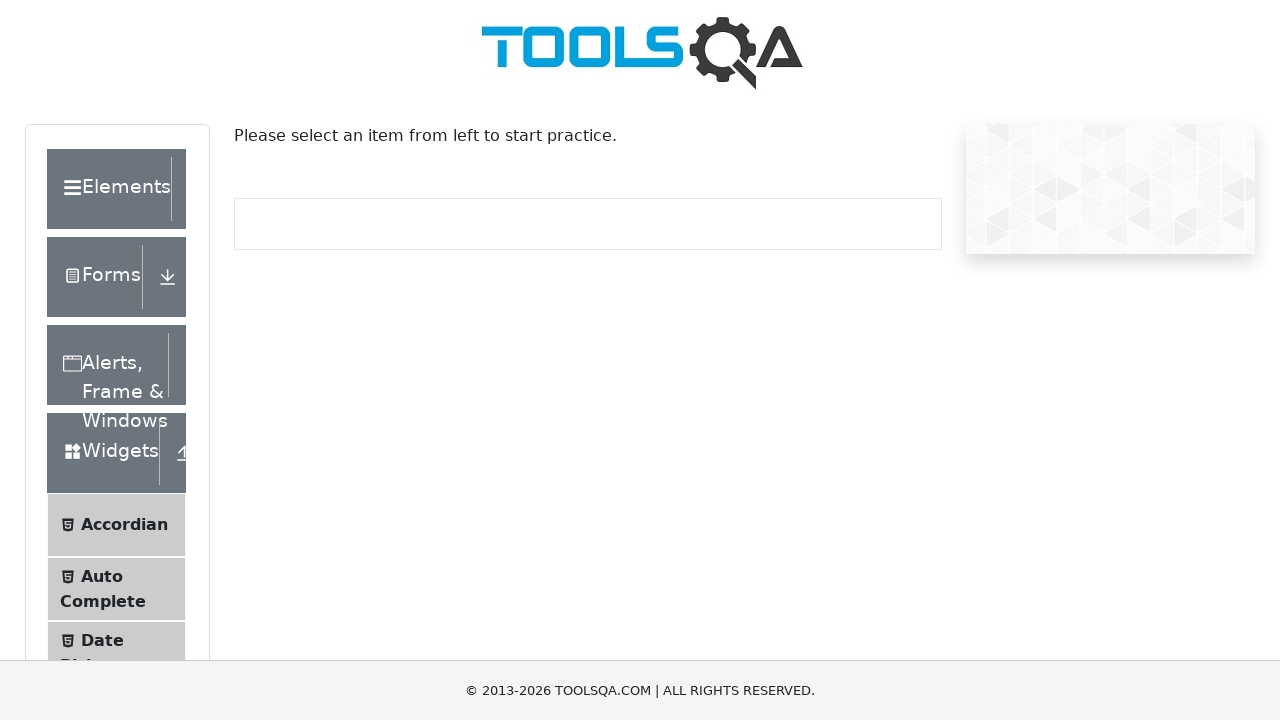

Clicked on Menu item at (105, 361) on xpath=//span[text()='Menu']
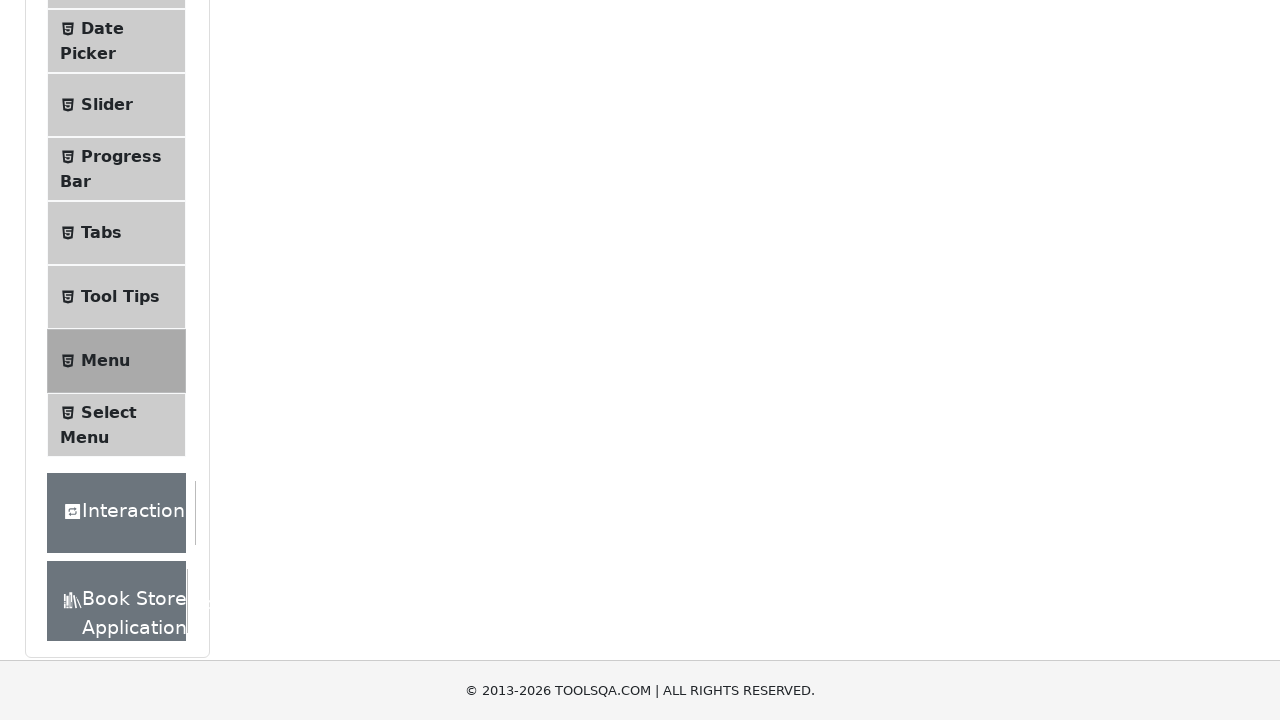

Hovered over Main Item 2 at (534, 240) on xpath=//ul[@id='nav']/li[2]/a
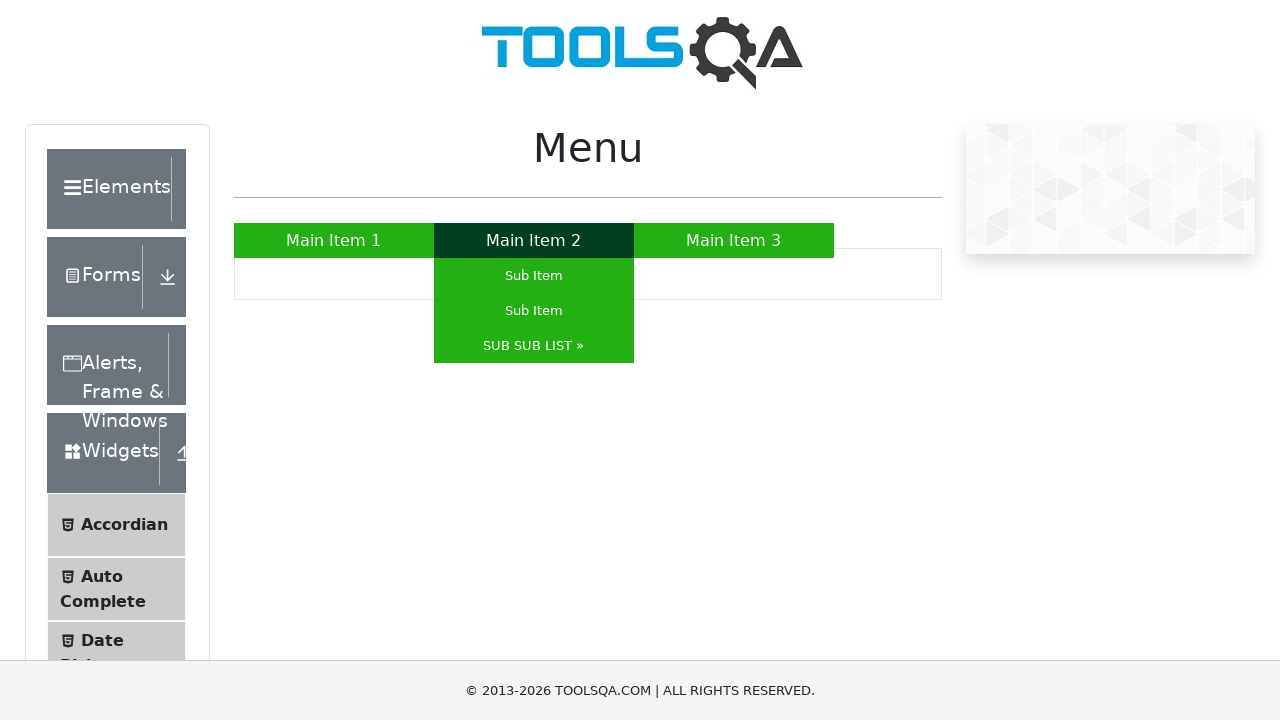

Waited for submenu animation (500ms)
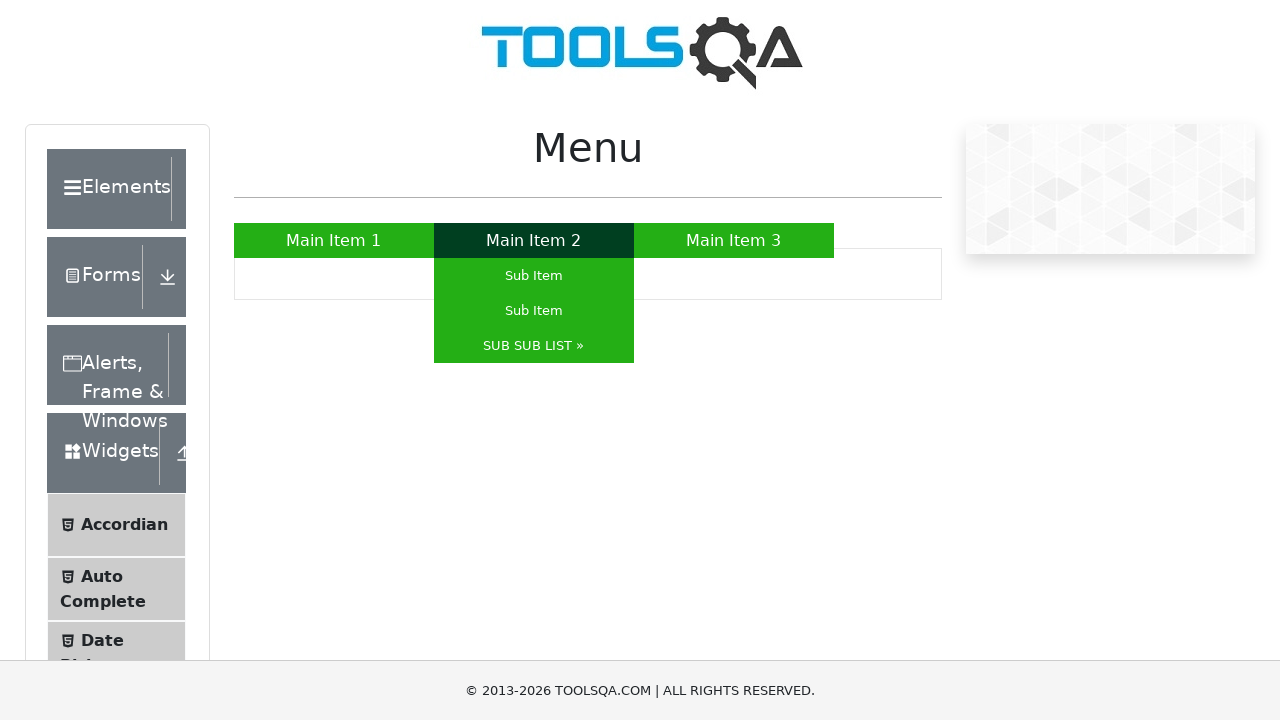

Hovered over Sub Sub List item at (534, 346) on xpath=//ul[@id='nav']/li[2]/ul/li[3]
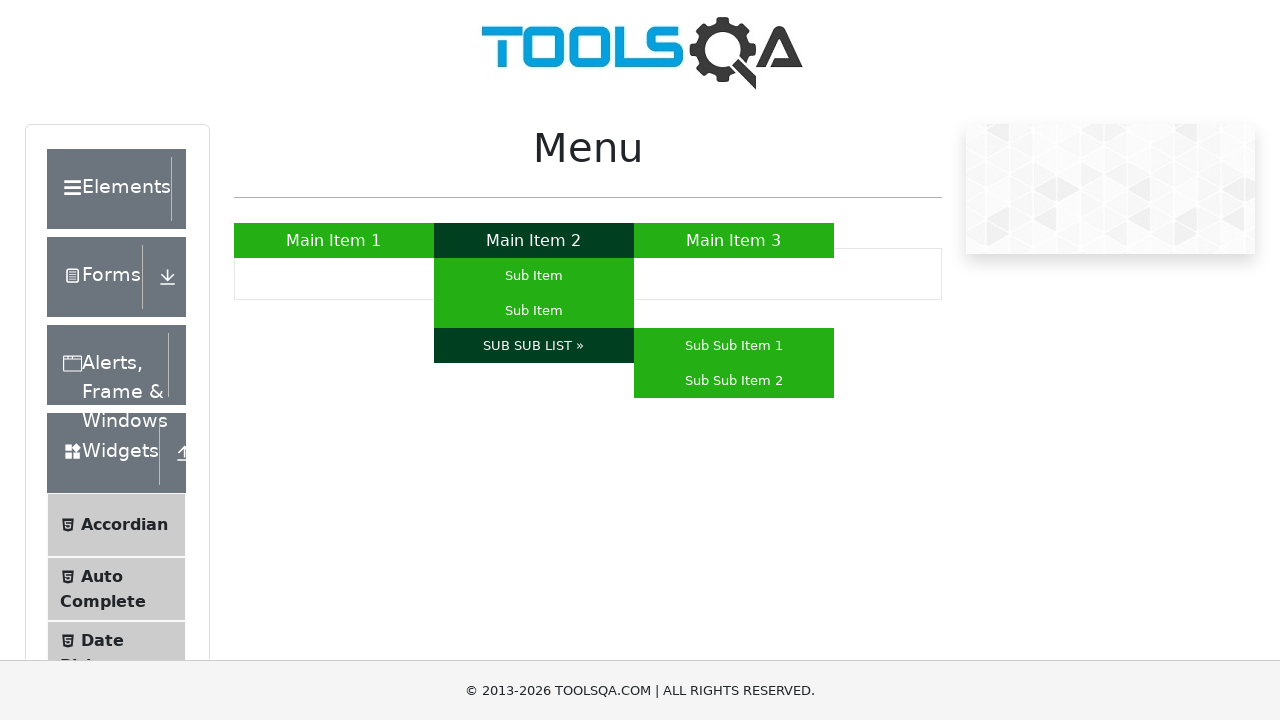

Waited for nested submenu animation (500ms)
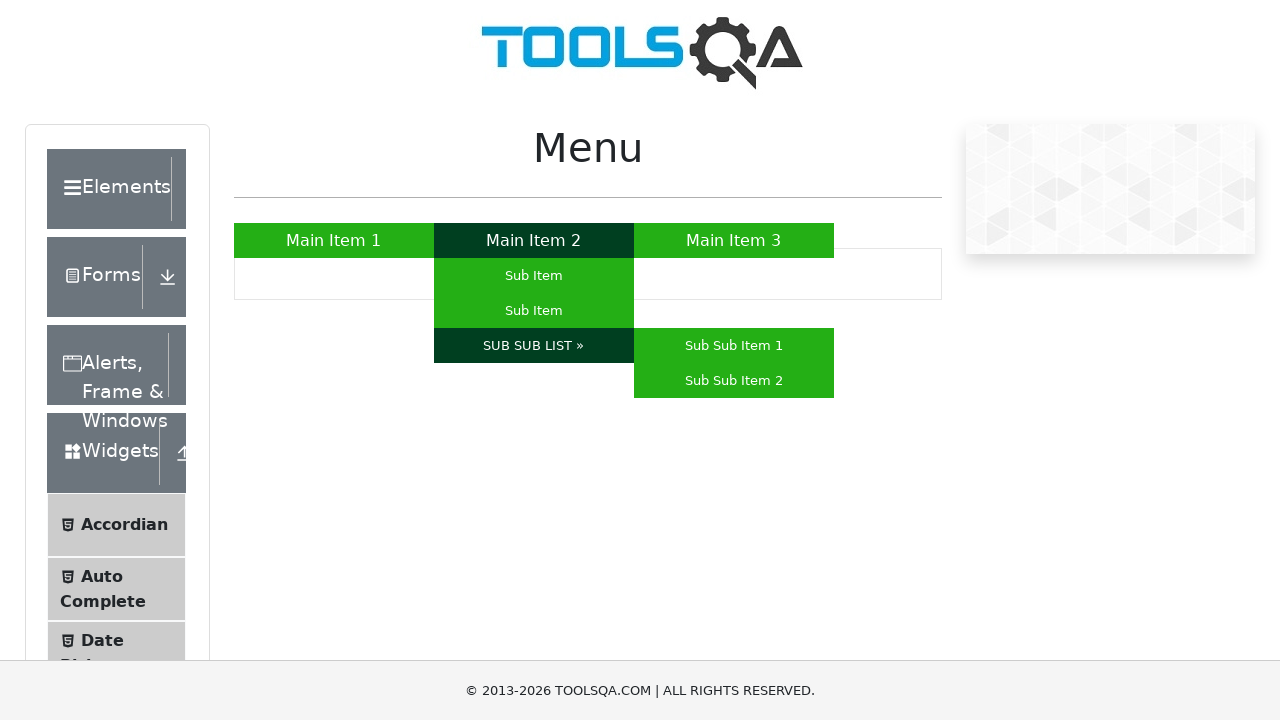

Hovered over Sub Item 1 at (734, 346) on xpath=//ul[@id='nav']/li[2]/ul/li[3]/ul/li[1]
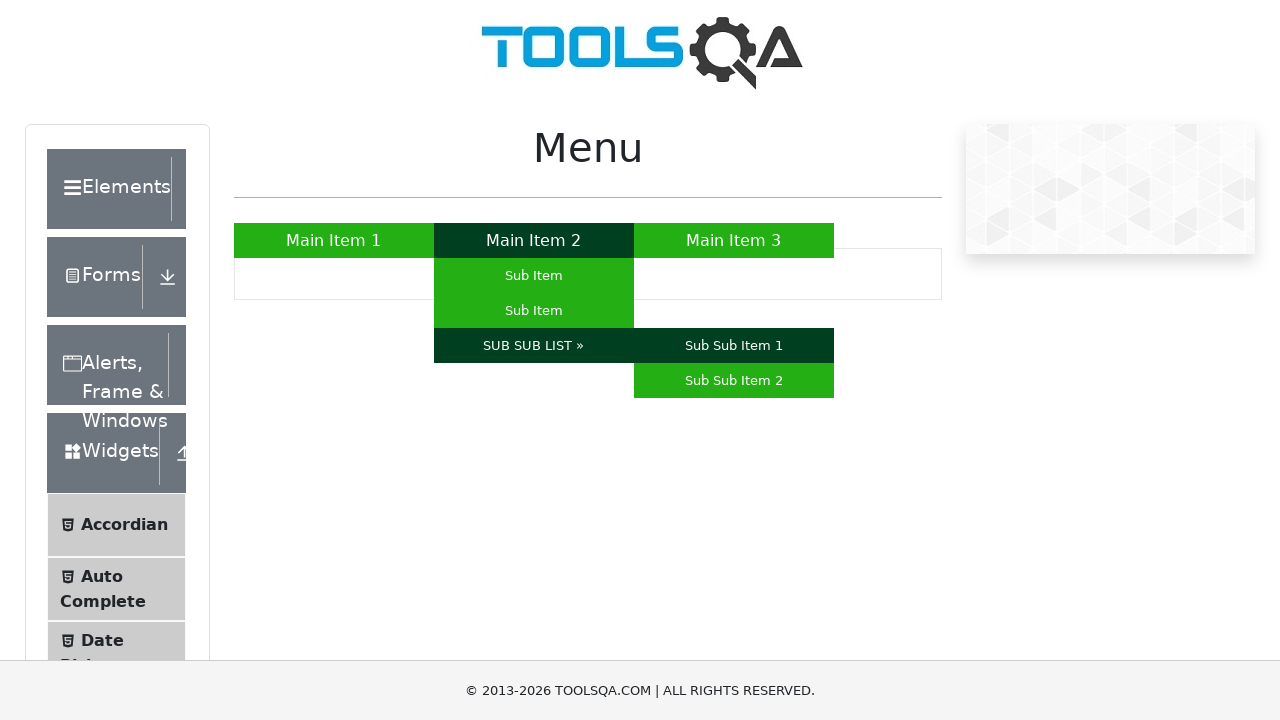

Waited before clicking Sub Item 1 (500ms)
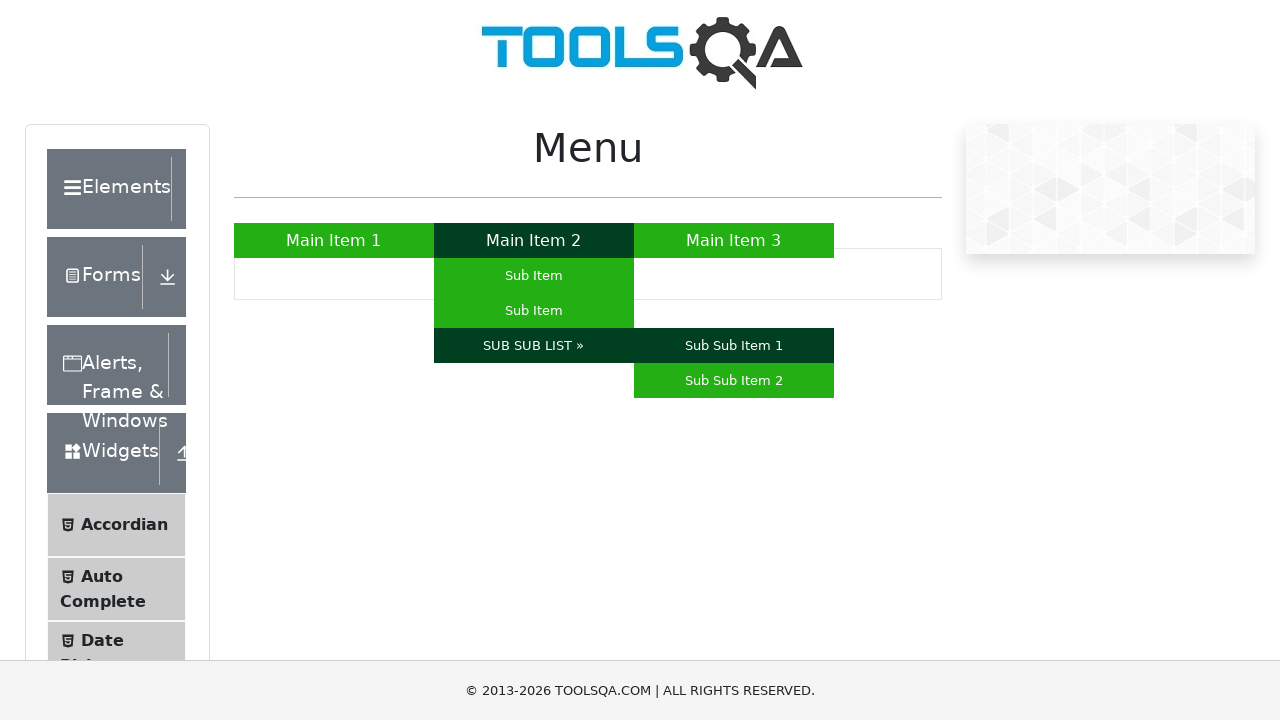

Clicked on Sub Item 1 at (734, 346) on xpath=//ul[@id='nav']/li[2]/ul/li[3]/ul/li[1]
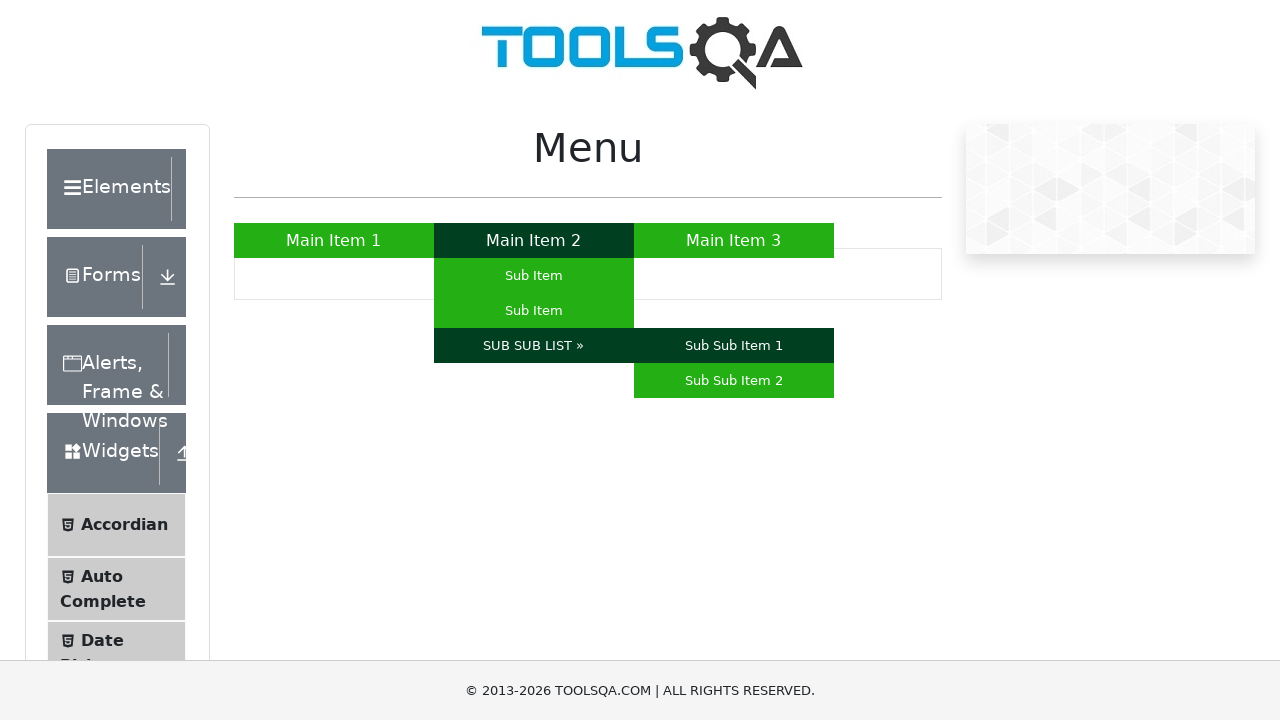

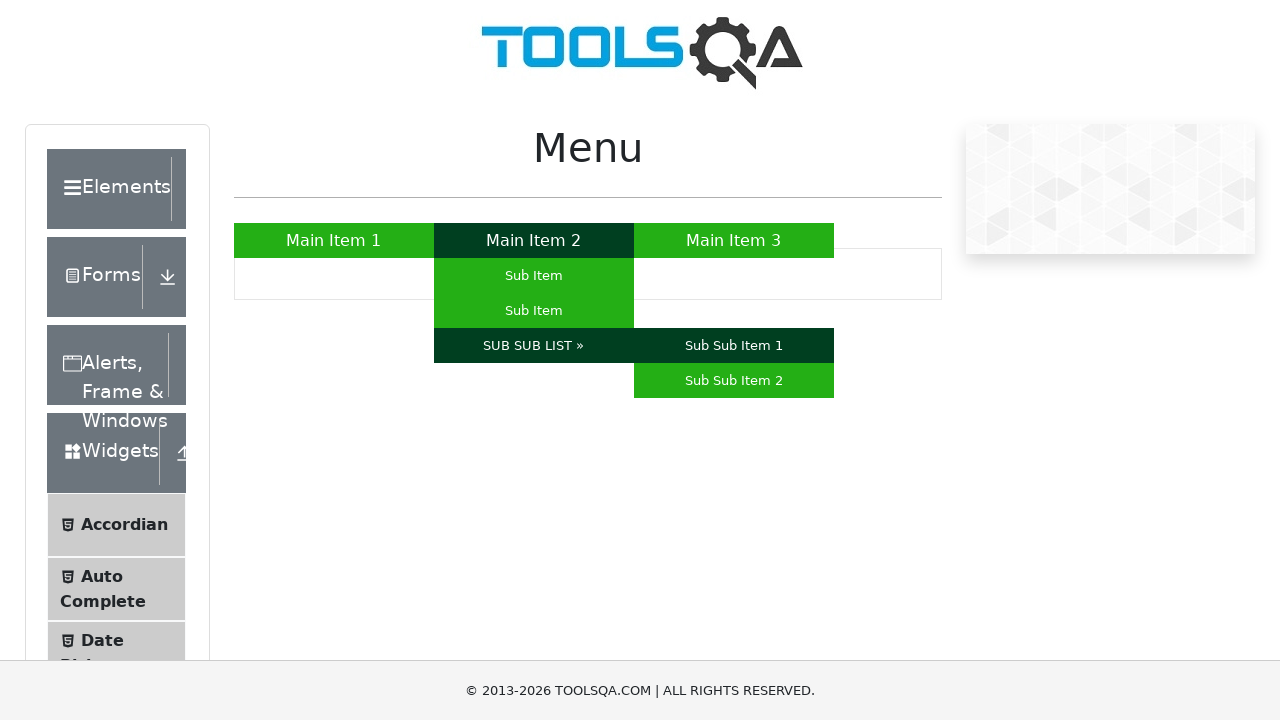